Waits for a price to reach $100, clicks a book button, solves a mathematical calculation, and submits the answer

Starting URL: http://suninjuly.github.io/explicit_wait2.html

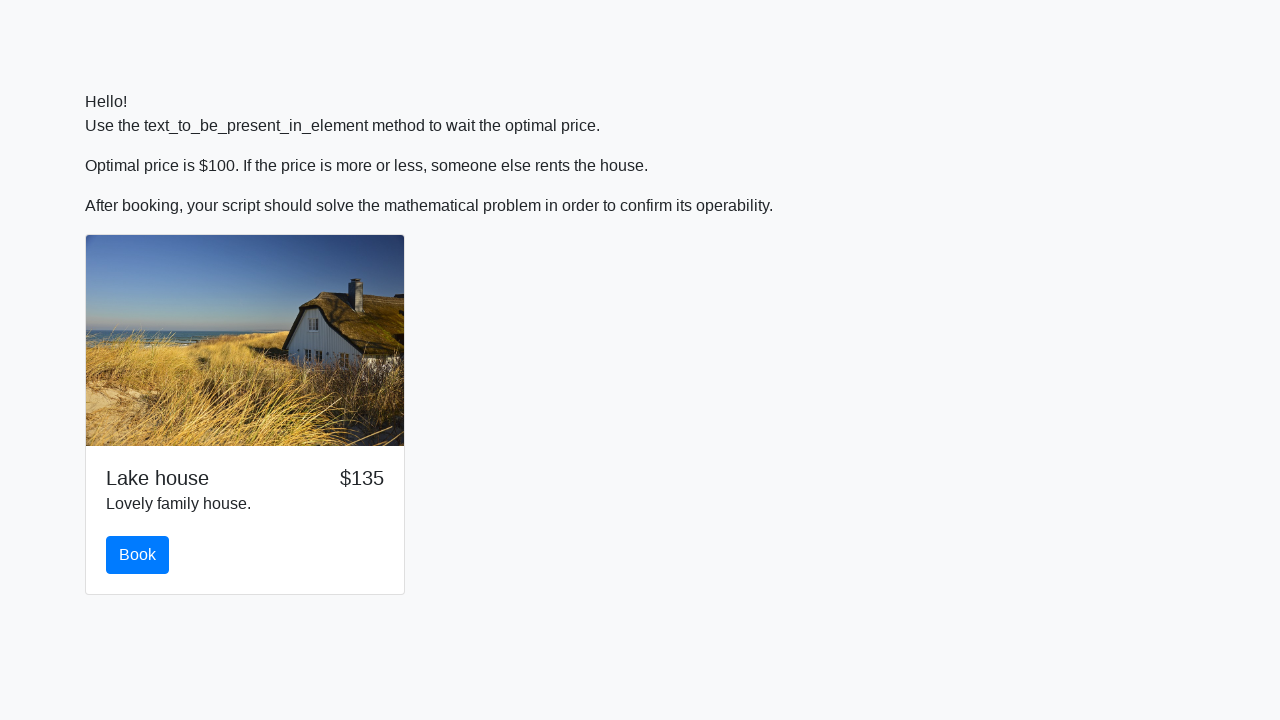

Waited for price to reach $100
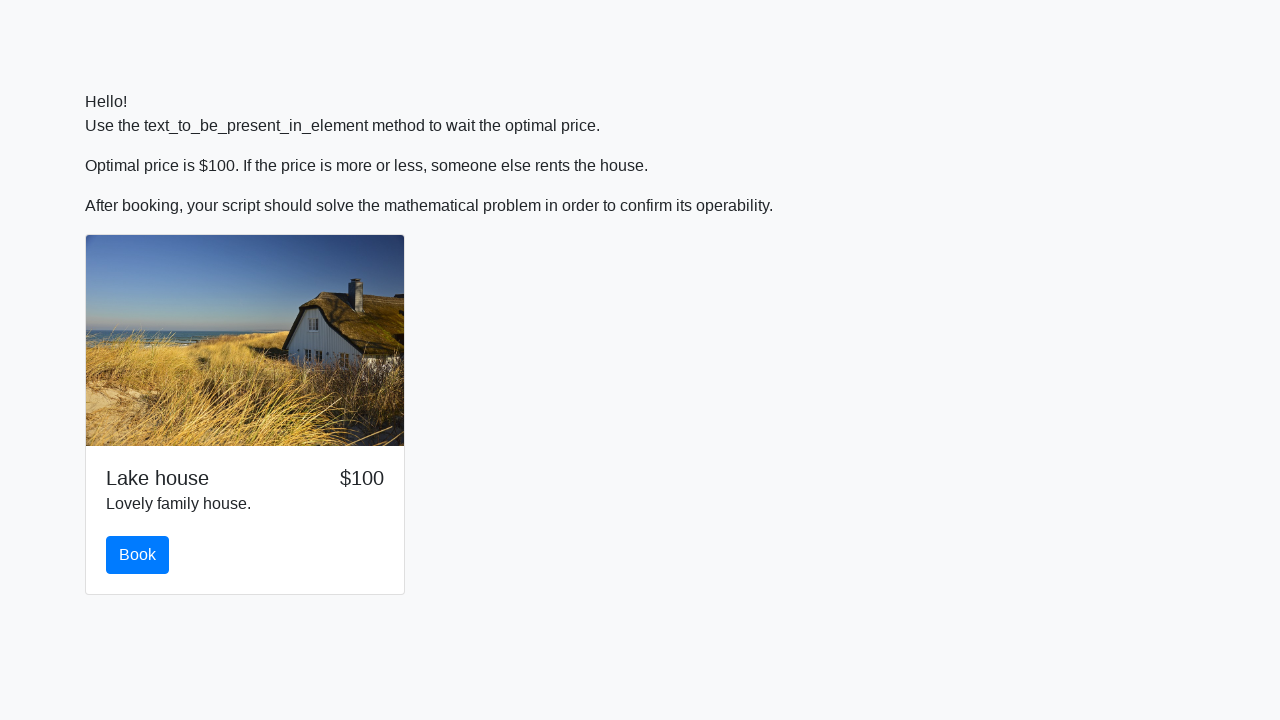

Clicked the book button at (138, 555) on #book
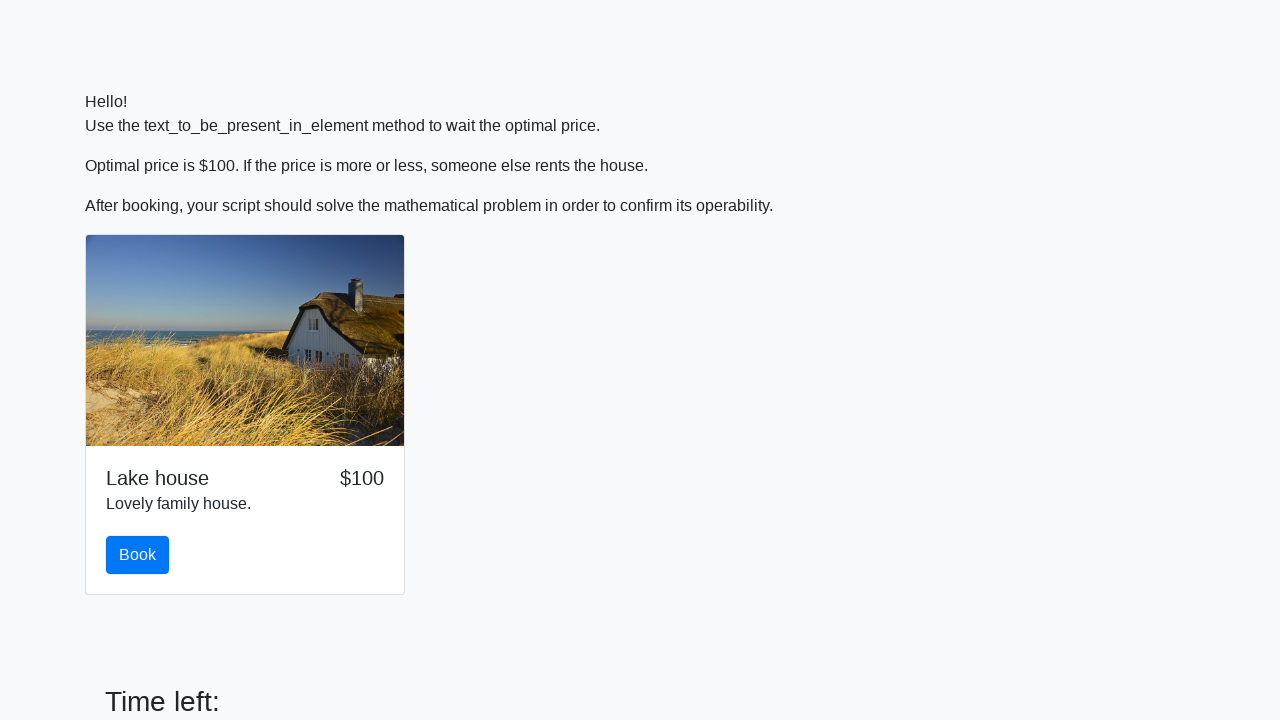

Retrieved value to calculate: 563
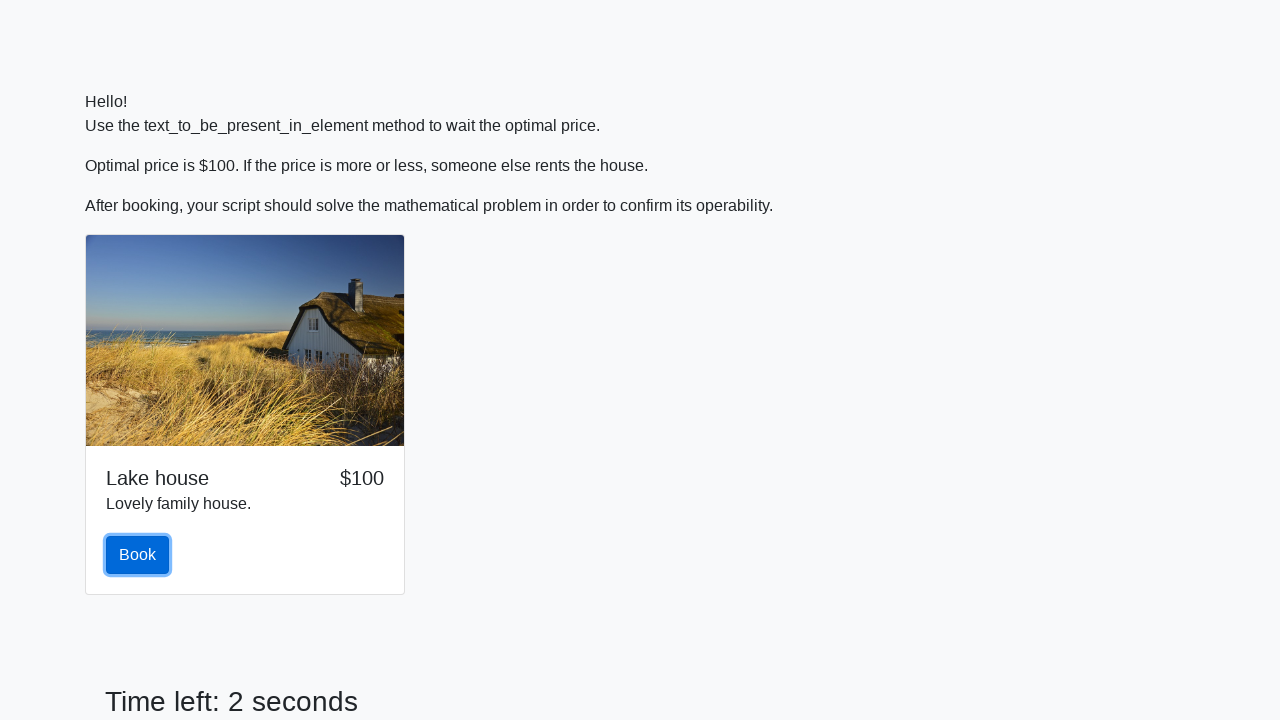

Calculated mathematical result: 1.9891204283703383
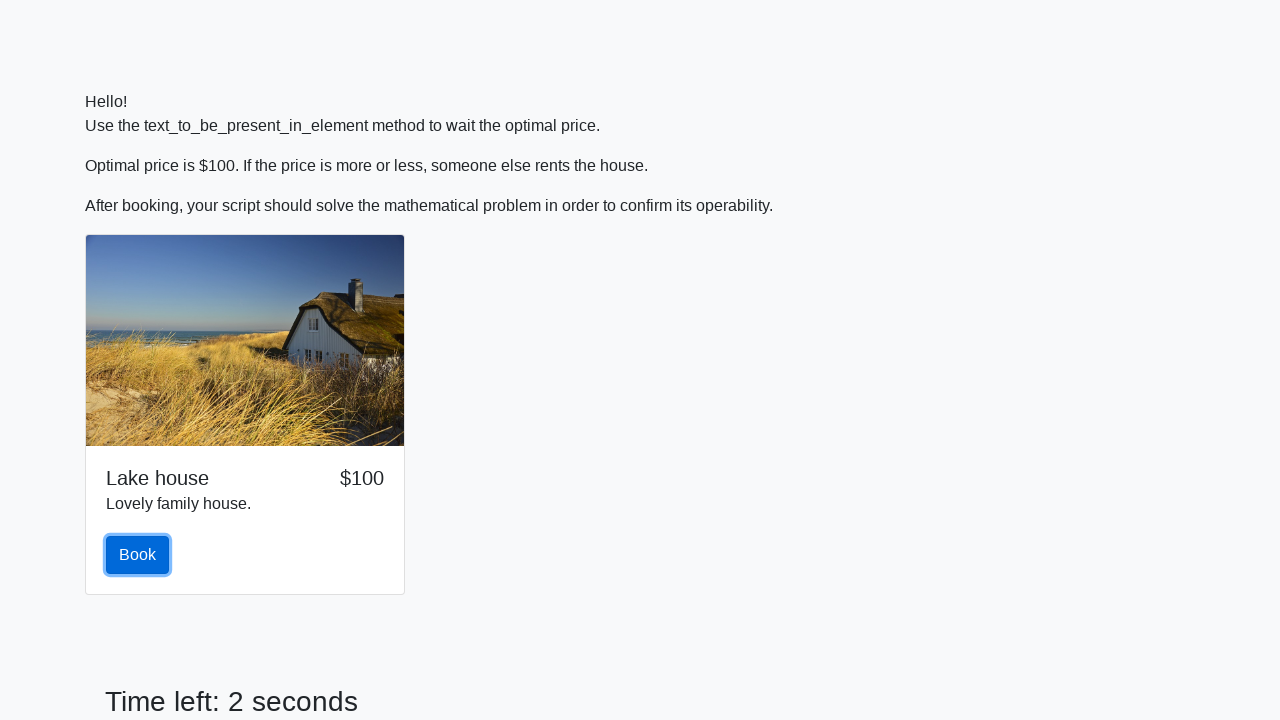

Filled answer field with calculated value on #answer
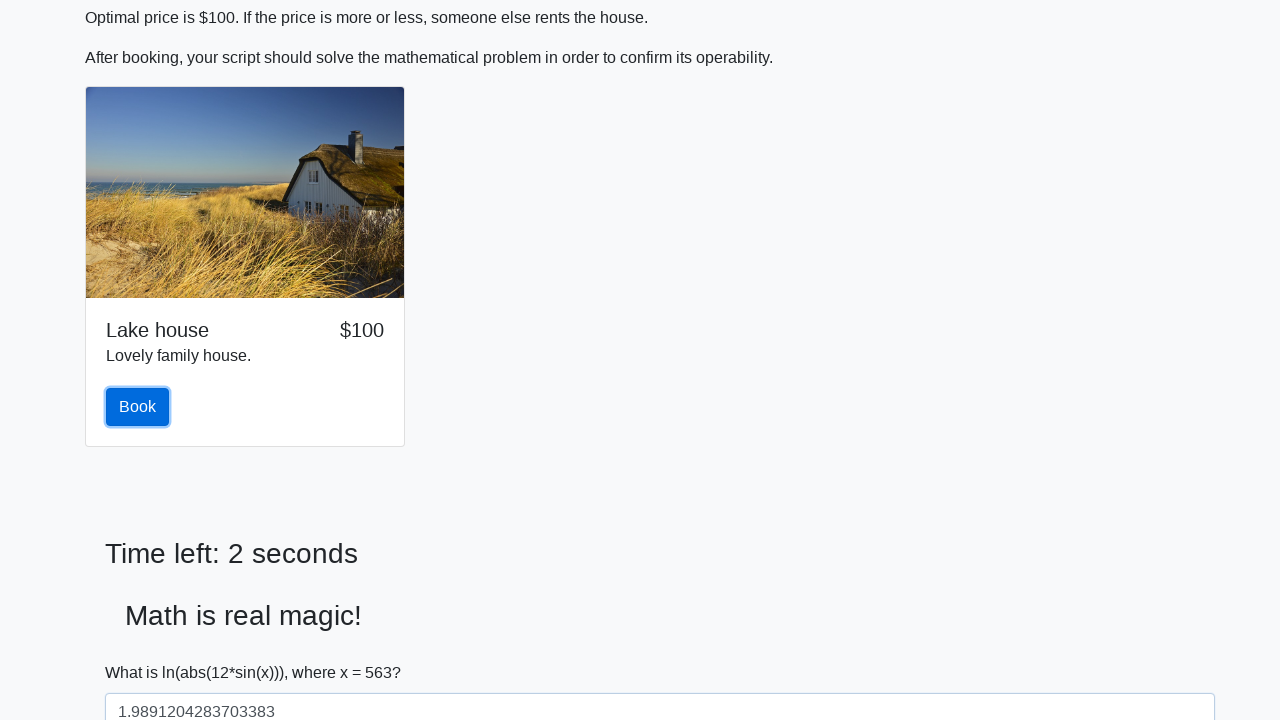

Clicked submit button to solve at (143, 651) on #solve
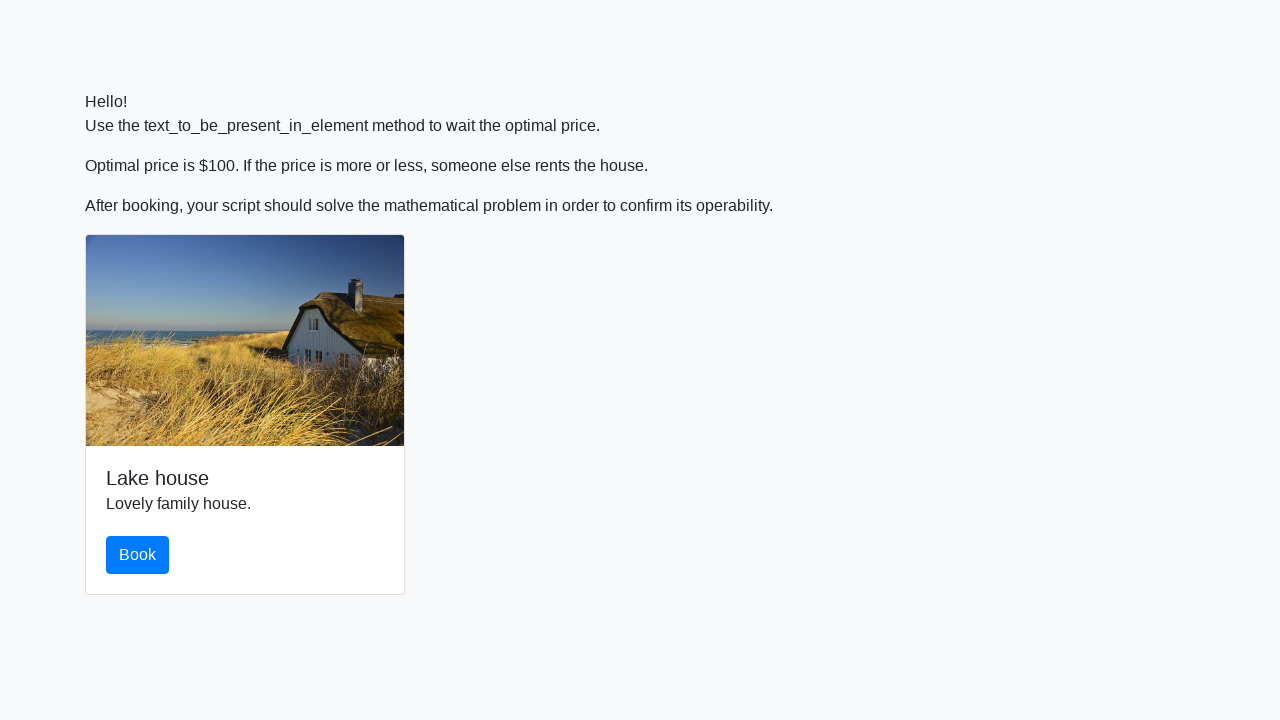

Waited for result to process
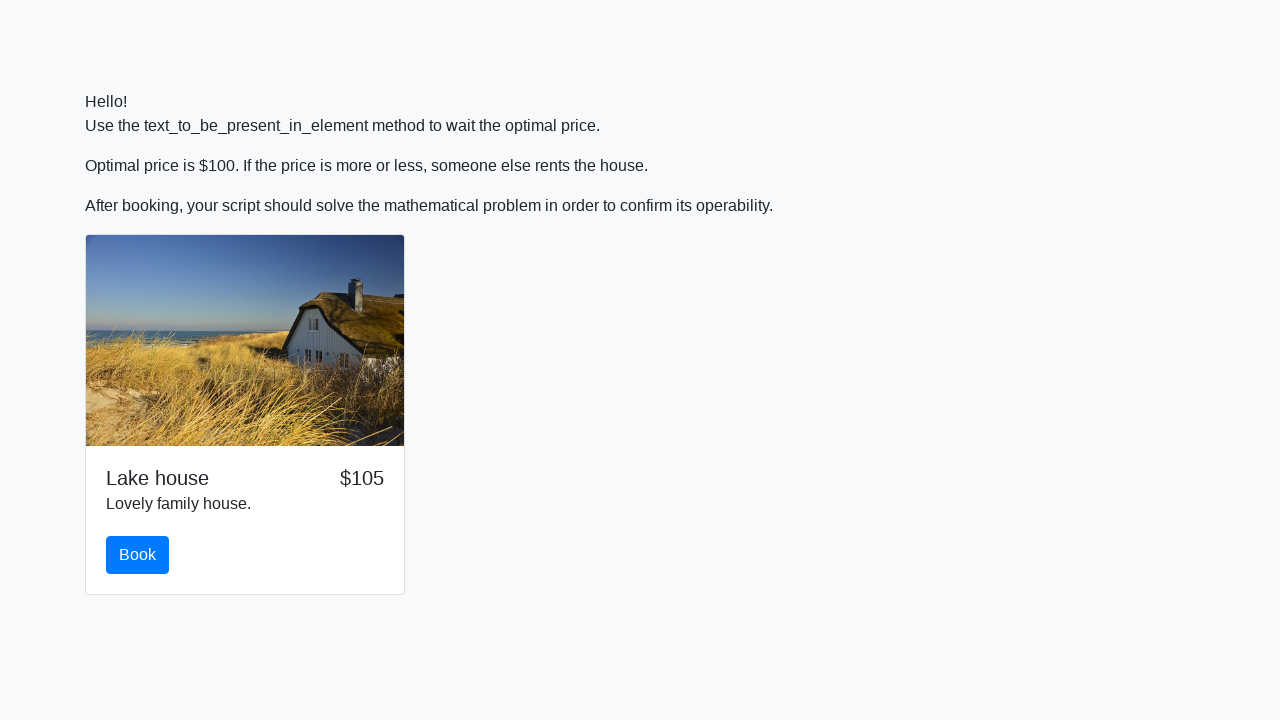

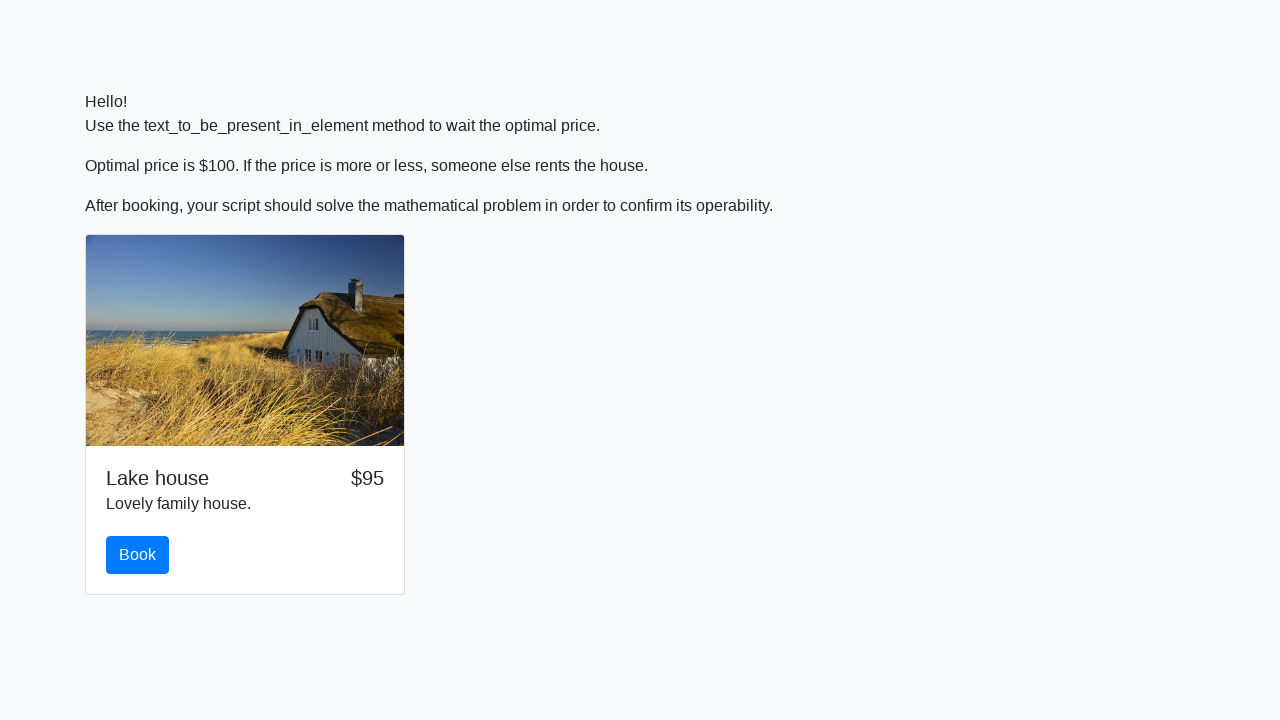